Tests the Previous button functionality in the Laptops section of DemoBlaze by clicking the Laptops category link and then clicking the Previous navigation button.

Starting URL: https://www.demoblaze.com/index.html

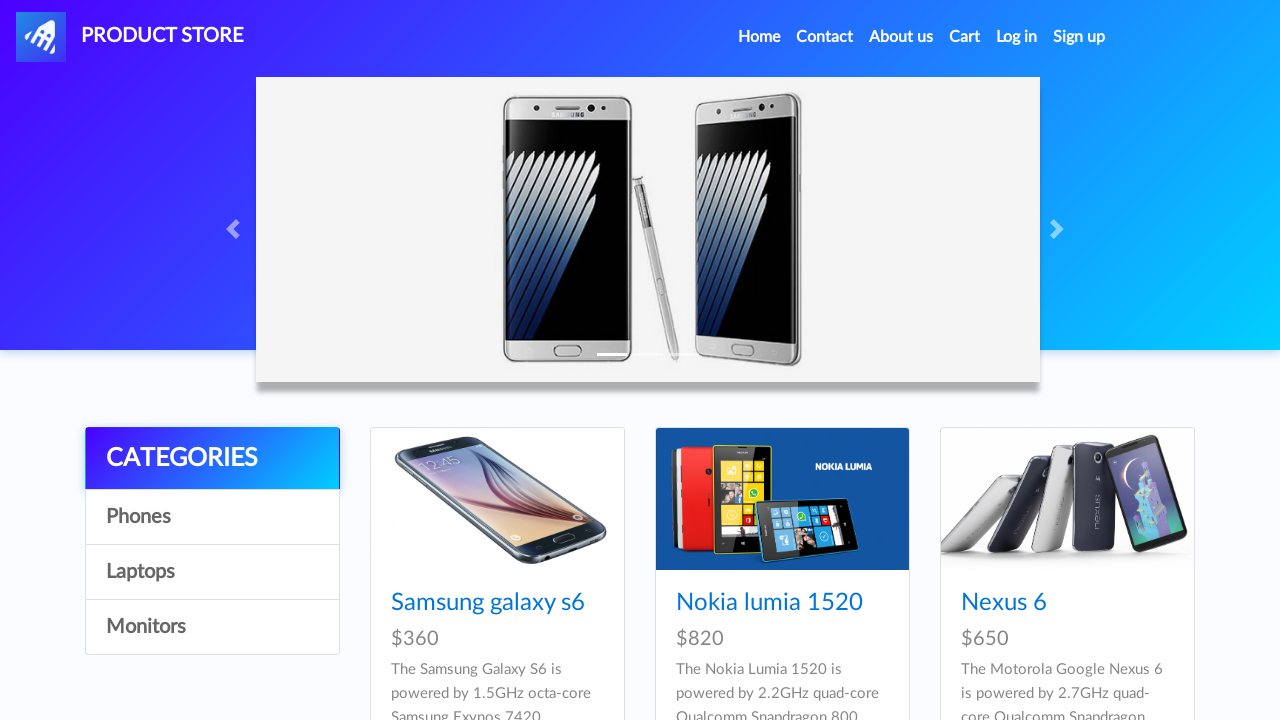

Clicked Laptops category link in DemoBlaze at (212, 572) on xpath=/html/body/div[5]/div/div[1]/div/a[3]
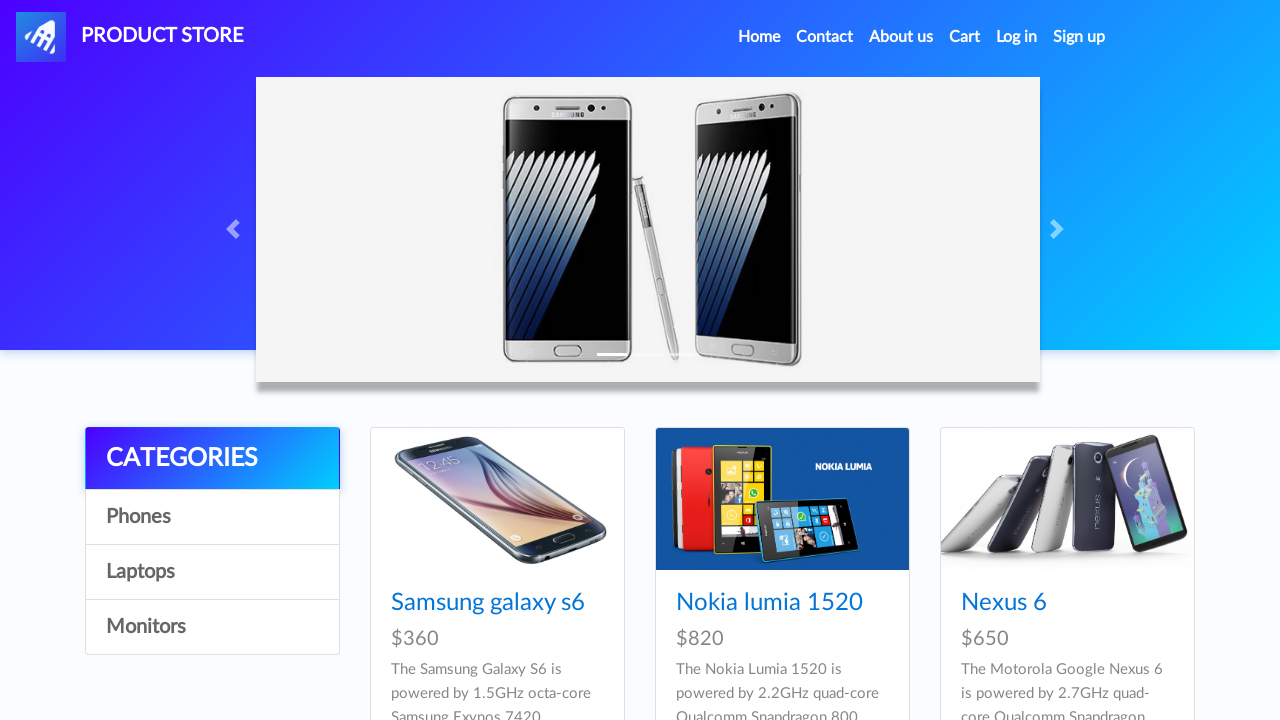

Waited for Laptops category page to load
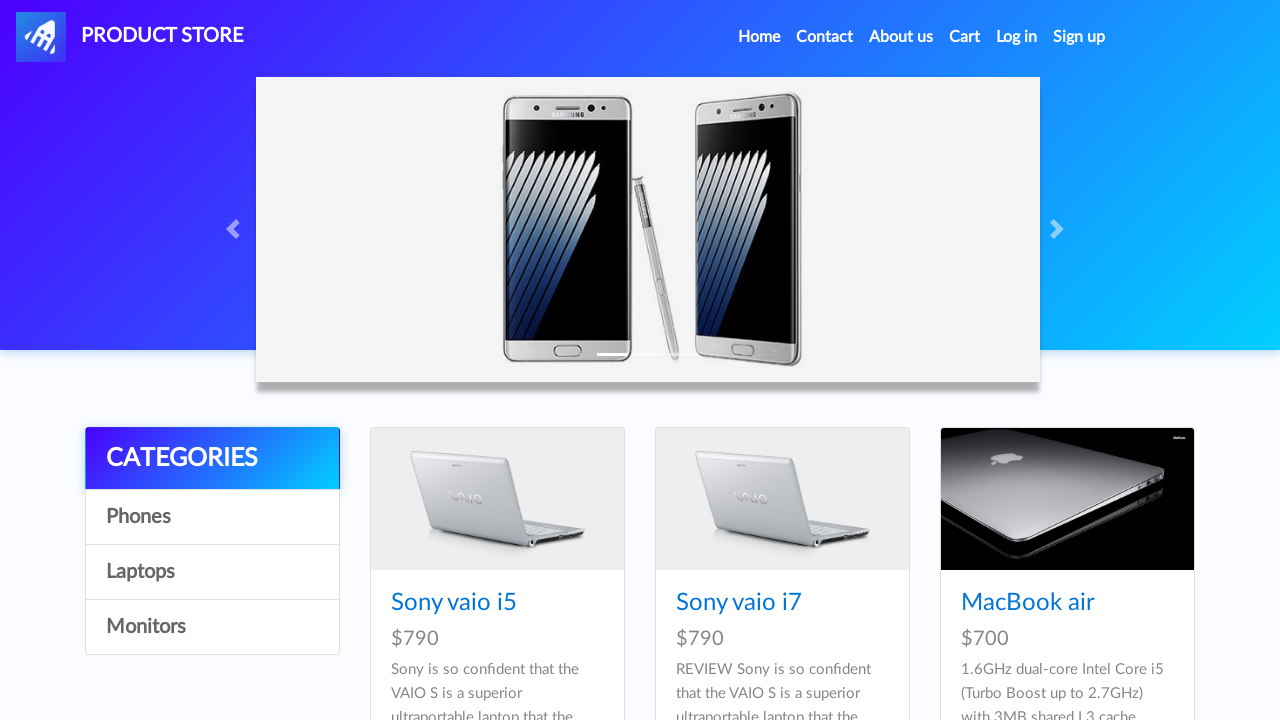

Clicked Previous navigation button in Laptops section at (1097, 386) on #prev2
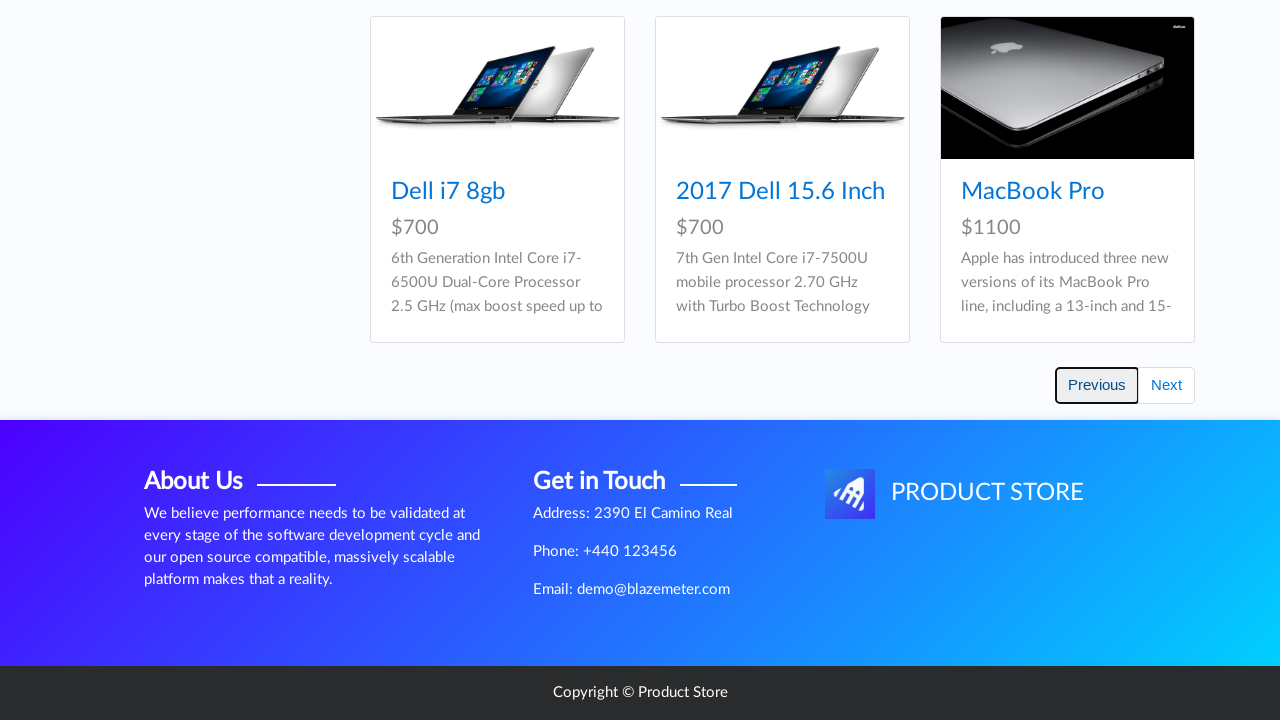

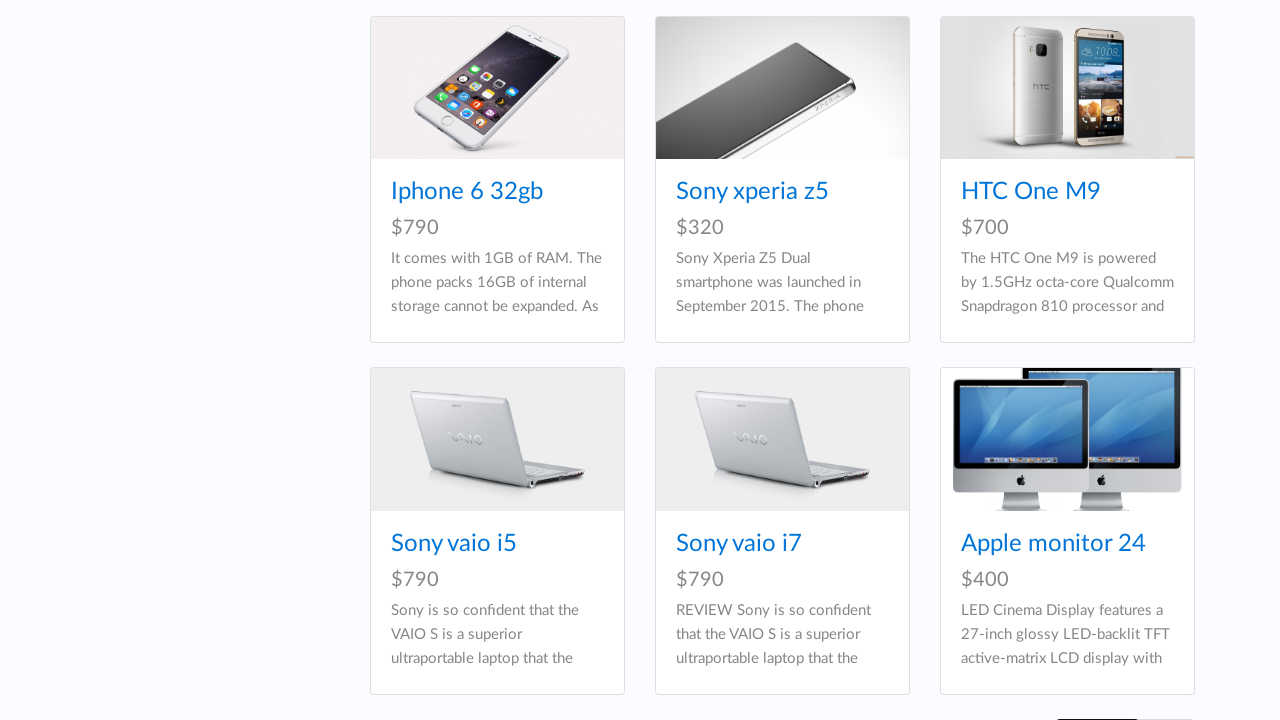